Tests working with multiple browser windows using an alternative approach - stores the first window handle before clicking, then identifies the new window by comparing window handles after the click.

Starting URL: https://the-internet.herokuapp.com/windows

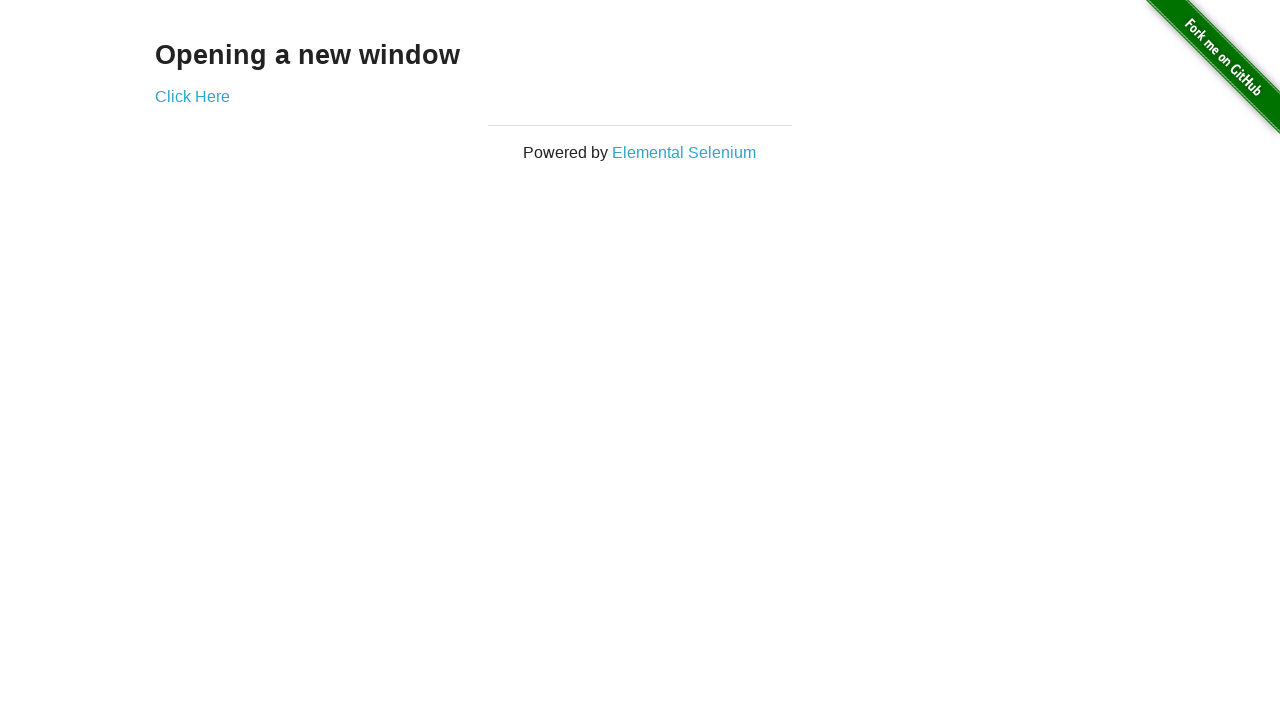

Stored reference to the first page
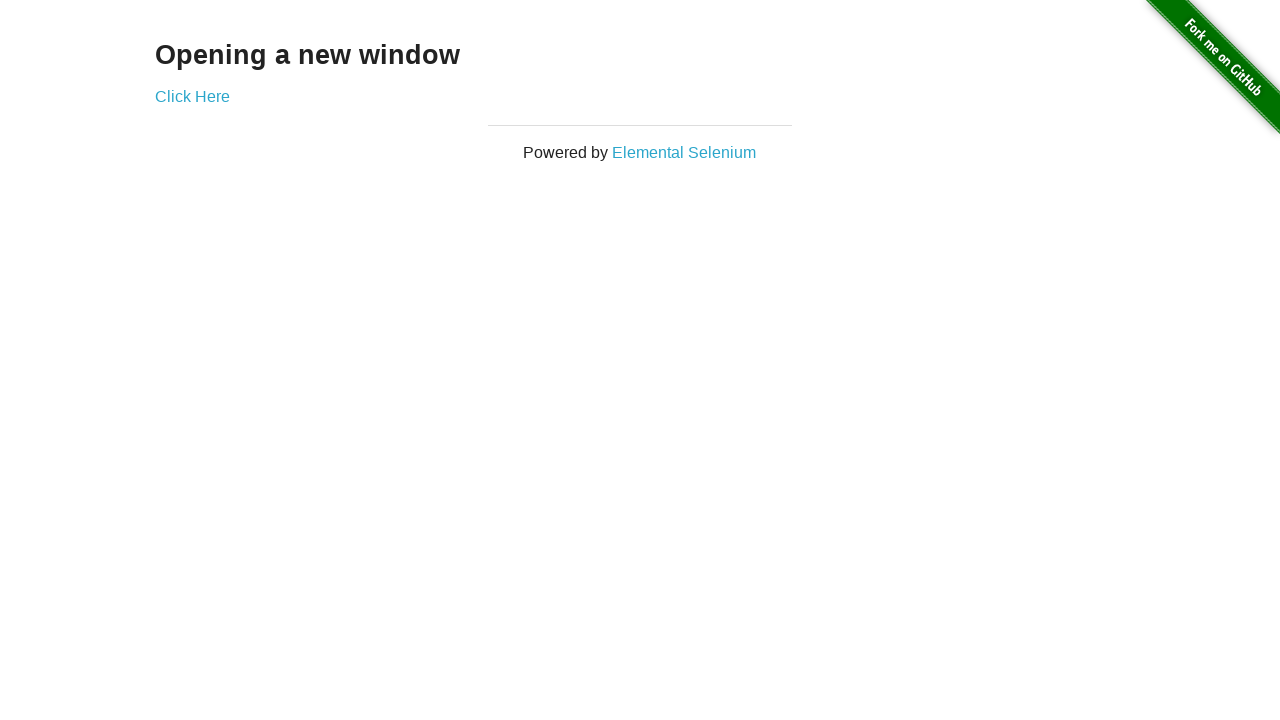

Clicked link to open new window at (192, 96) on .example a
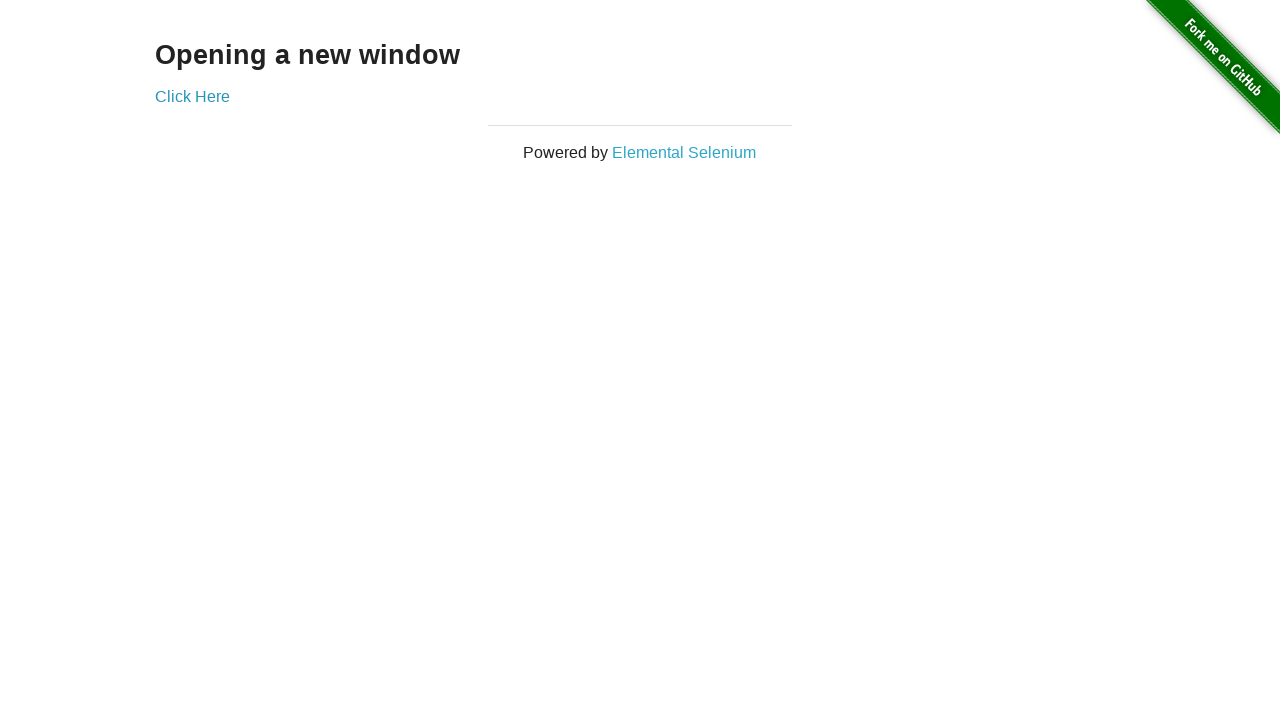

New page opened and captured
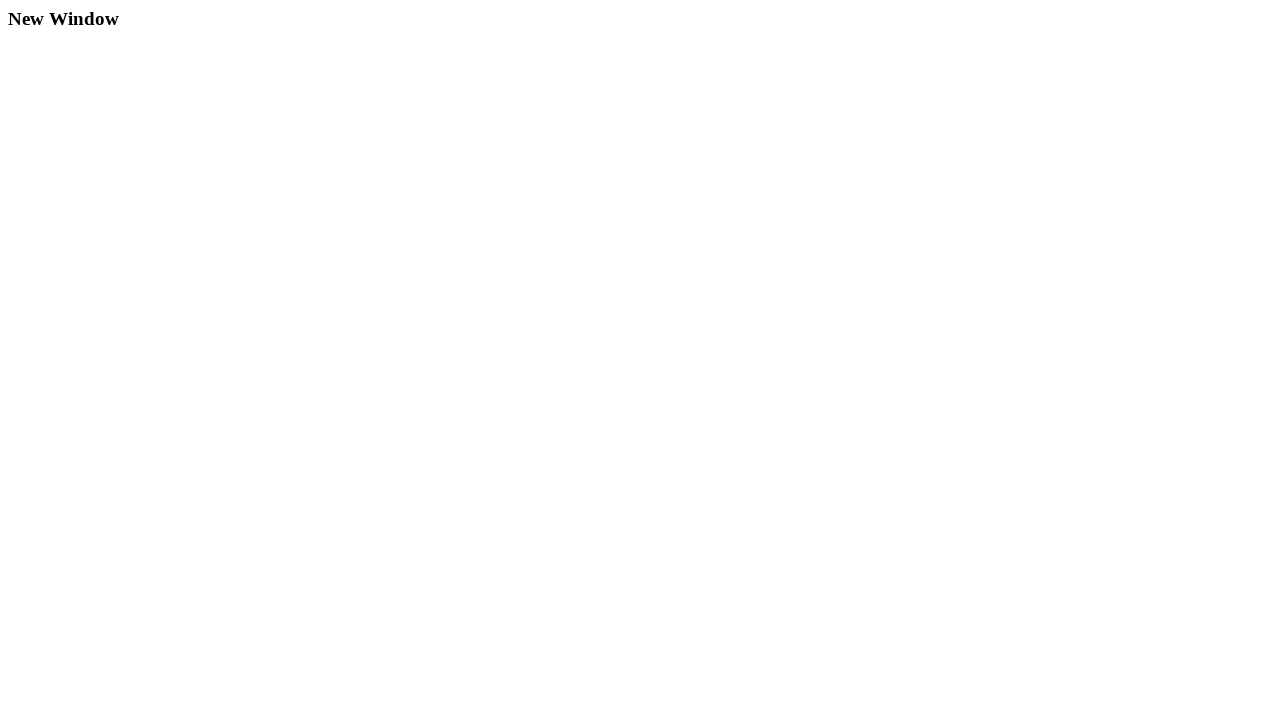

New page finished loading
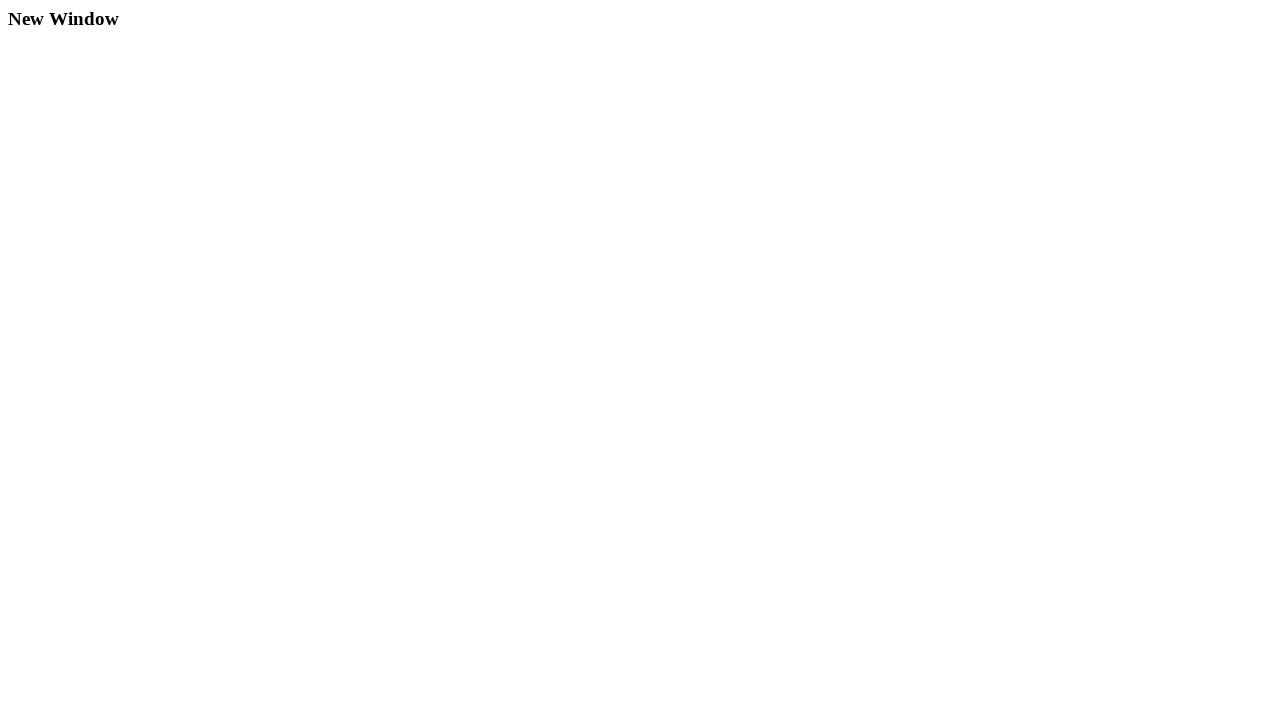

Verified original window title is 'The Internet'
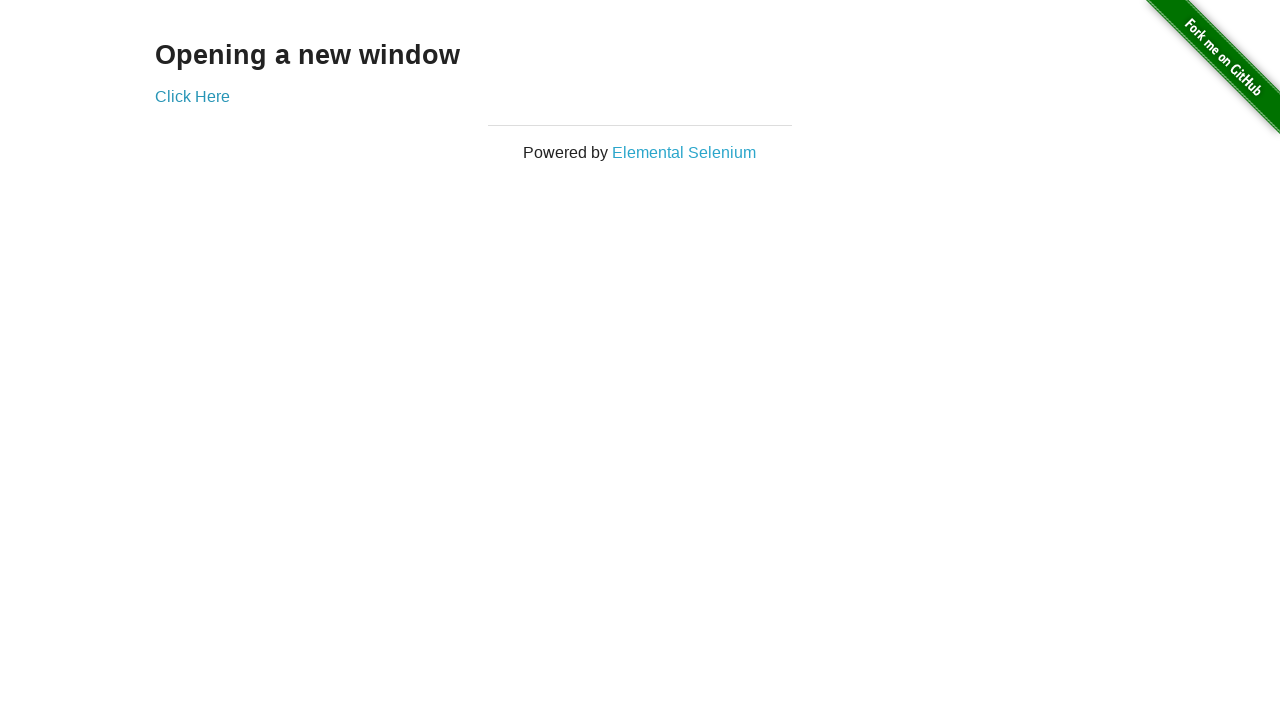

Waited for new window title to be populated
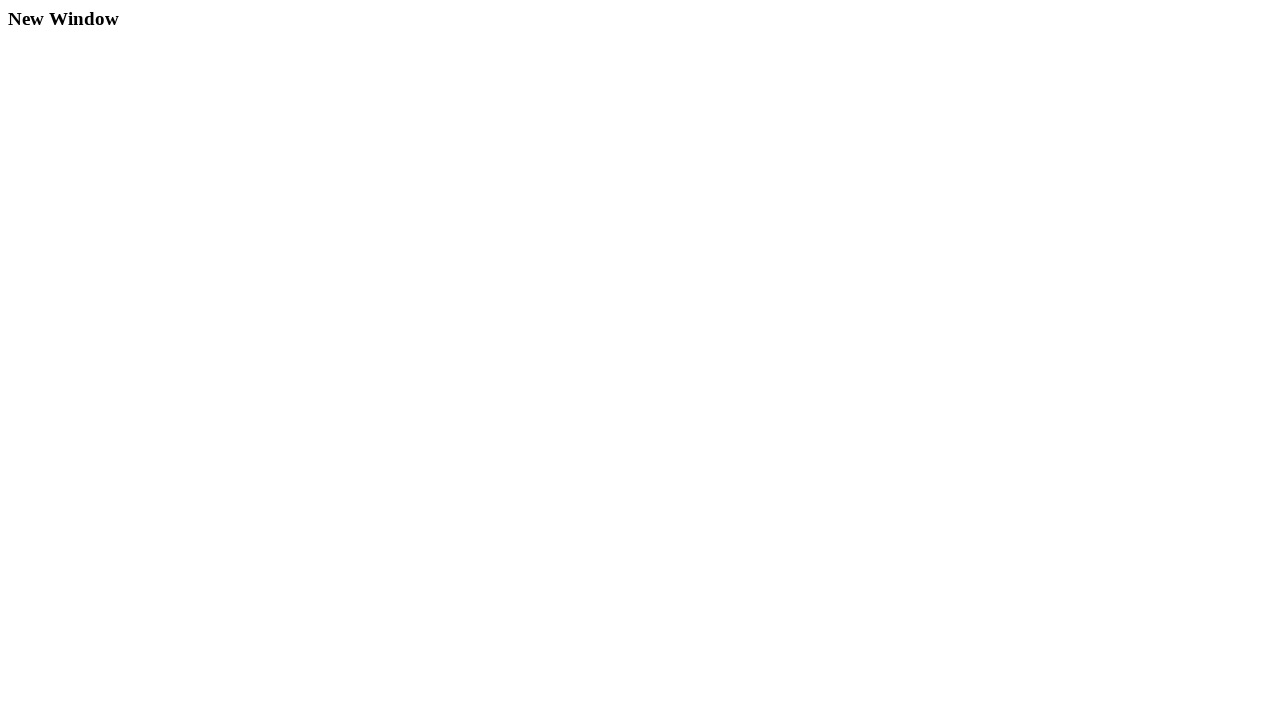

Verified new window title is 'New Window'
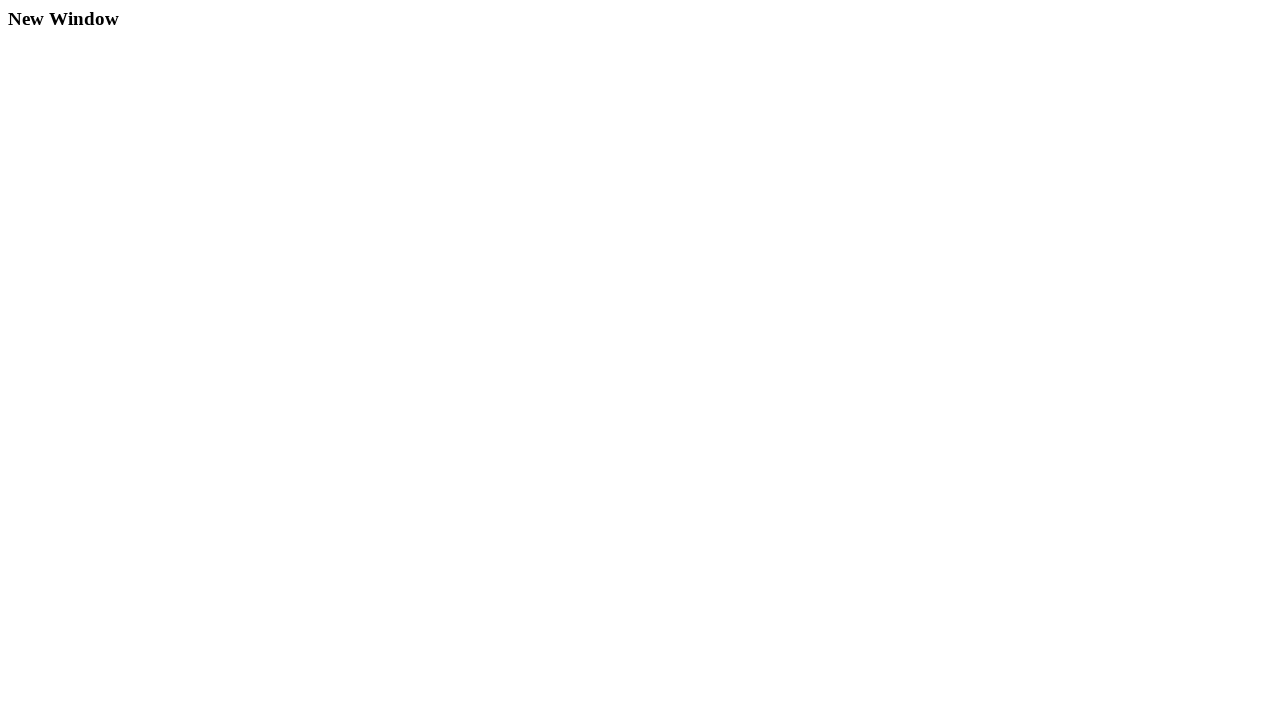

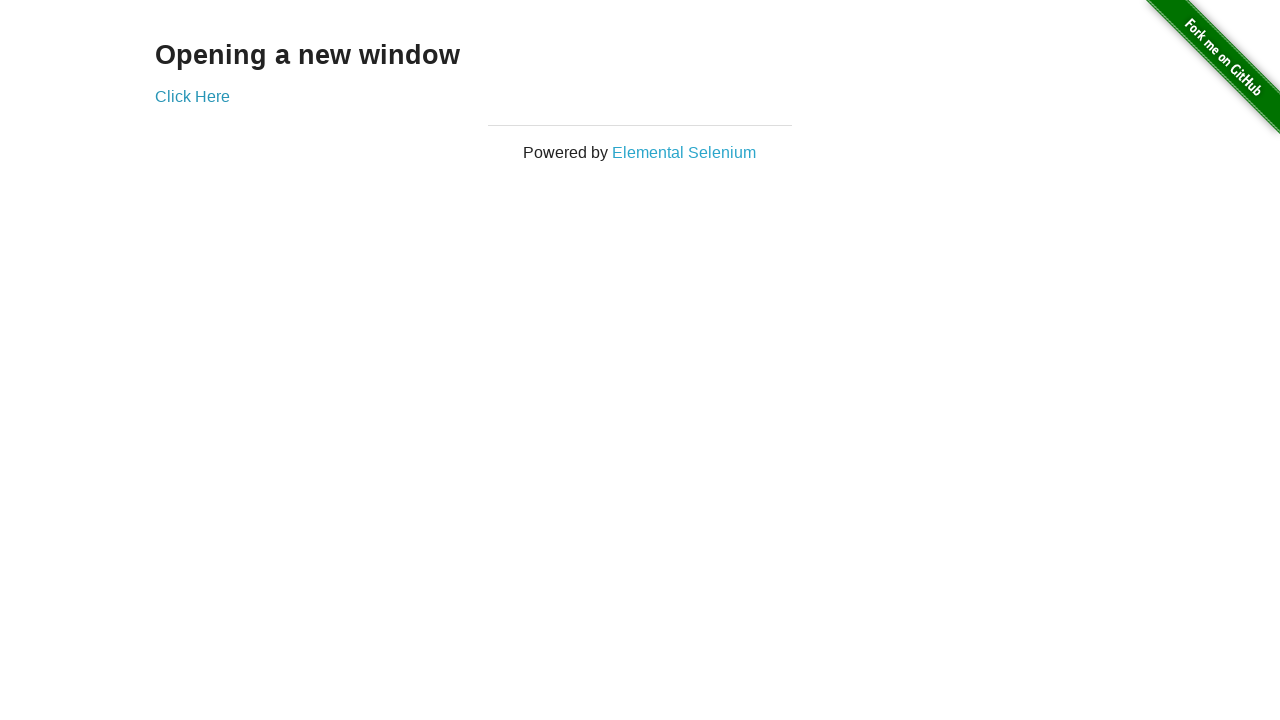